Navigates to a football statistics website and clicks the "All matches" button to view all match data

Starting URL: https://www.adamchoi.co.uk/overs/detailed

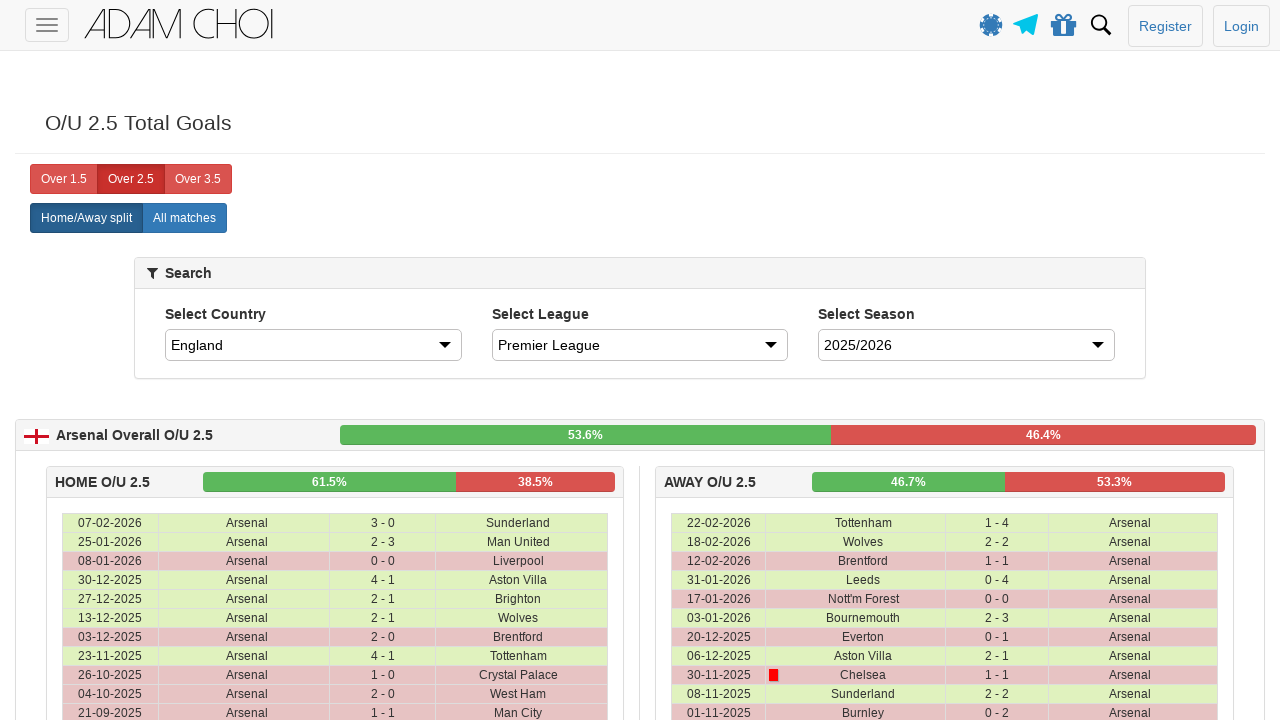

Navigated to football statistics website
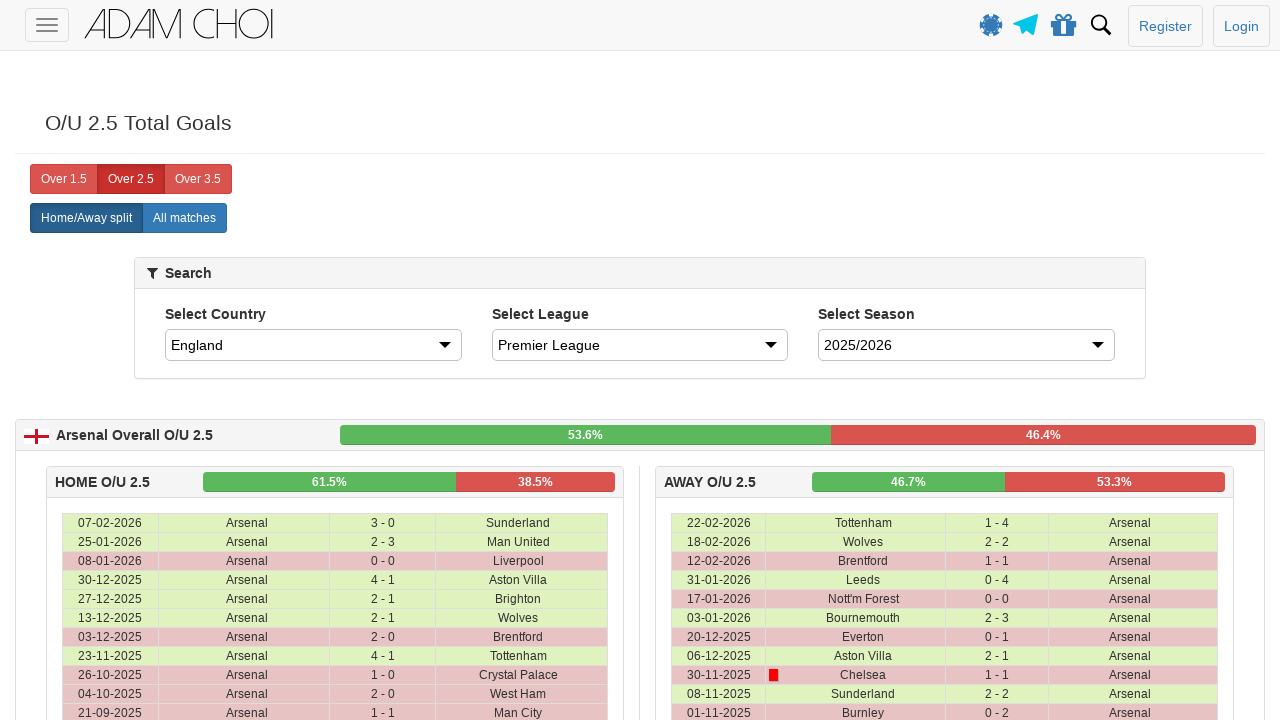

Clicked the 'All matches' button to view all match data at (184, 218) on xpath=//label[@analytics-event="All matches"]
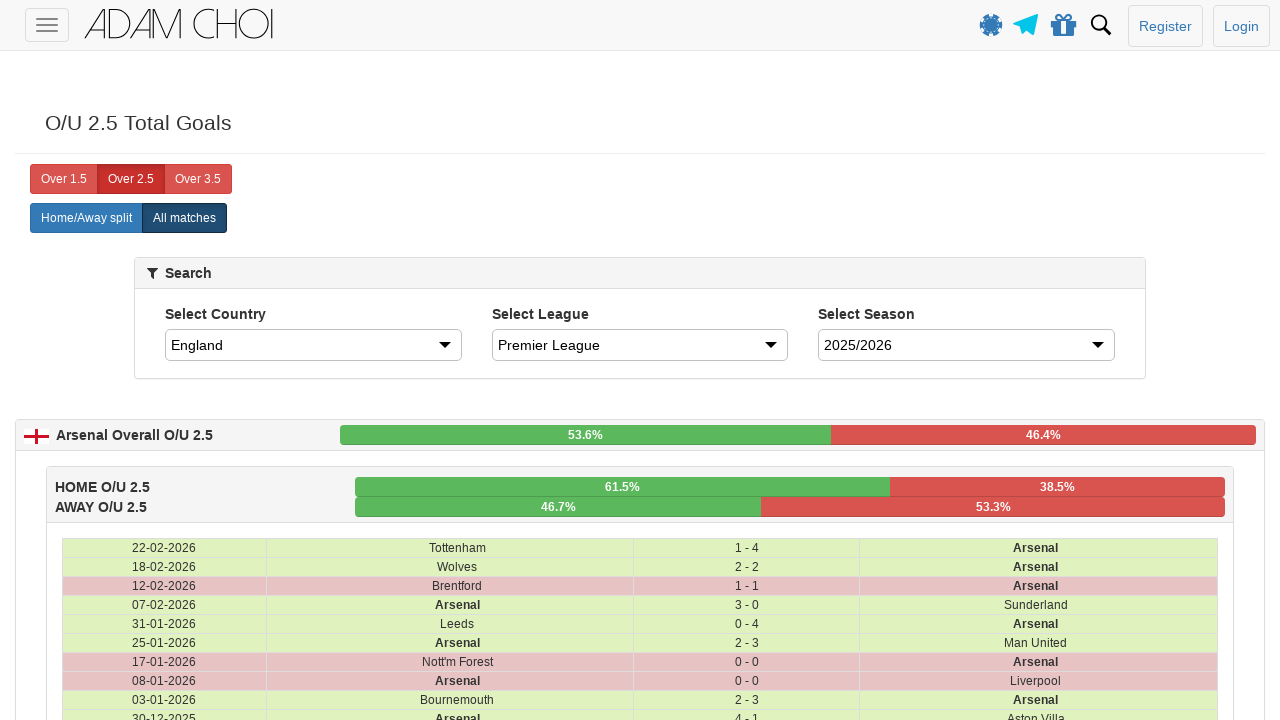

Waited for match data to load
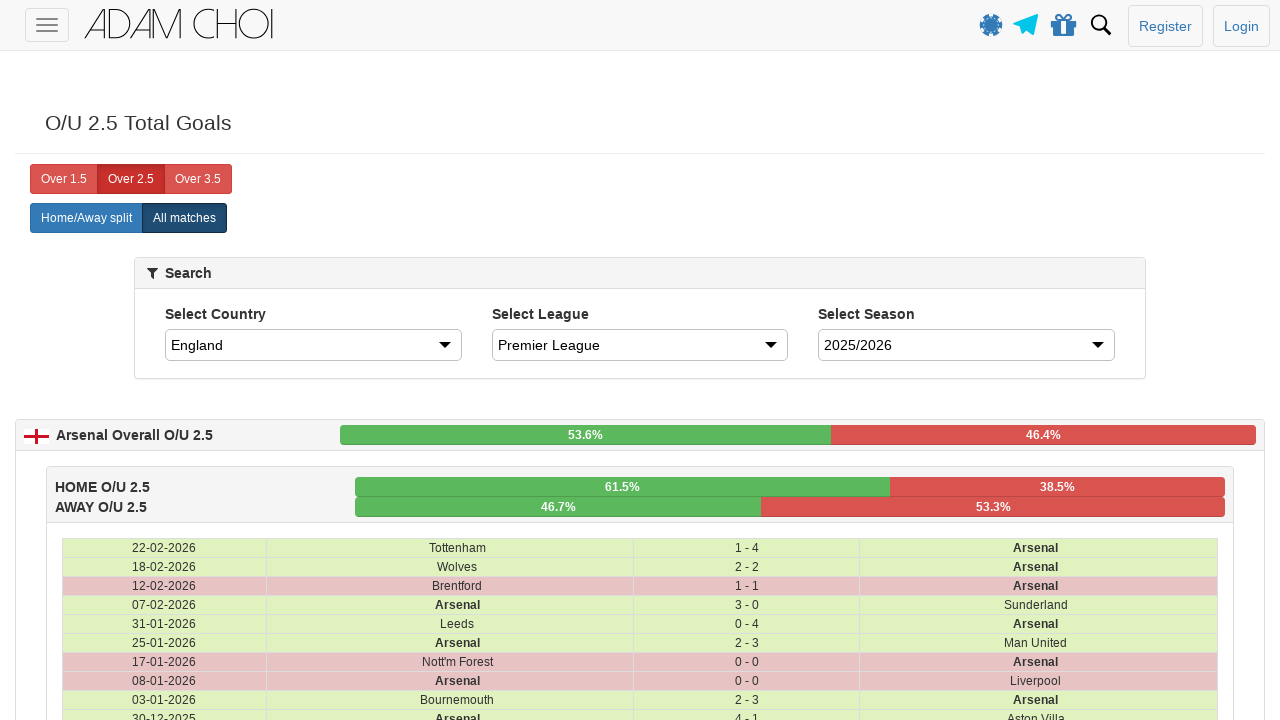

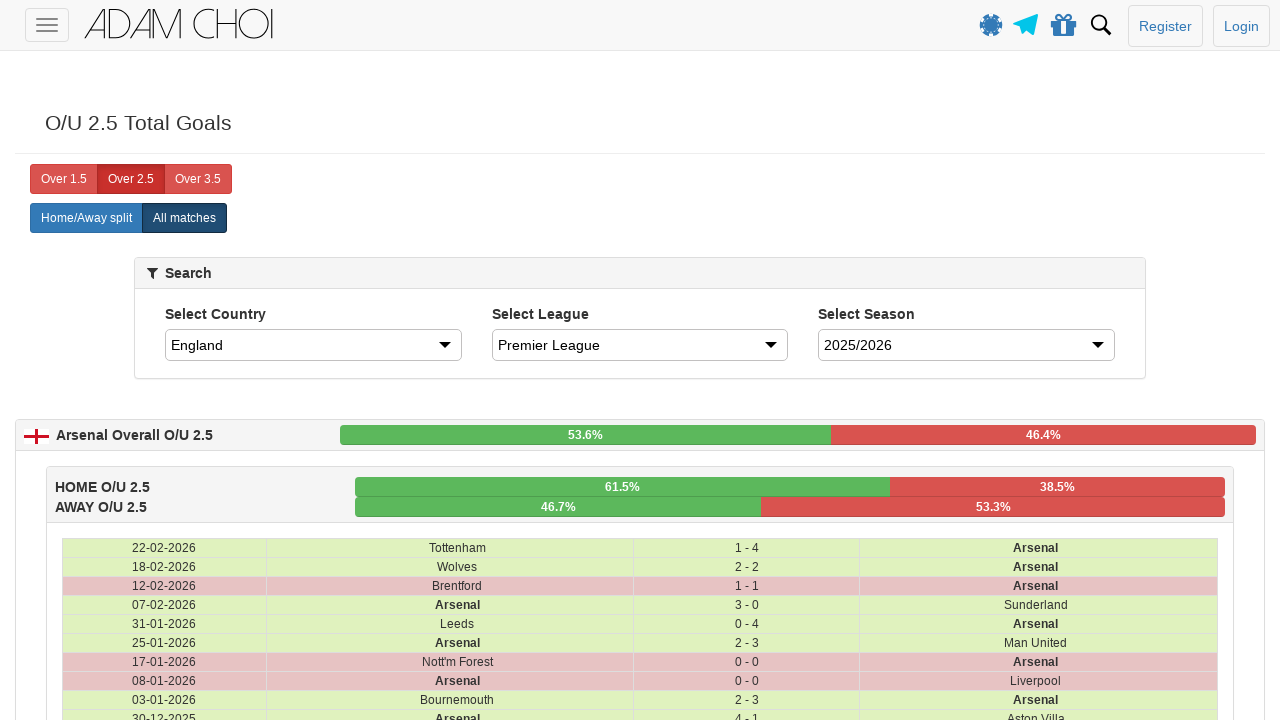